Automates a math exercise page by reading a value, calculating the result using a logarithmic formula, entering the answer, selecting required checkboxes and radio buttons, and submitting the form.

Starting URL: http://suninjuly.github.io/math.html

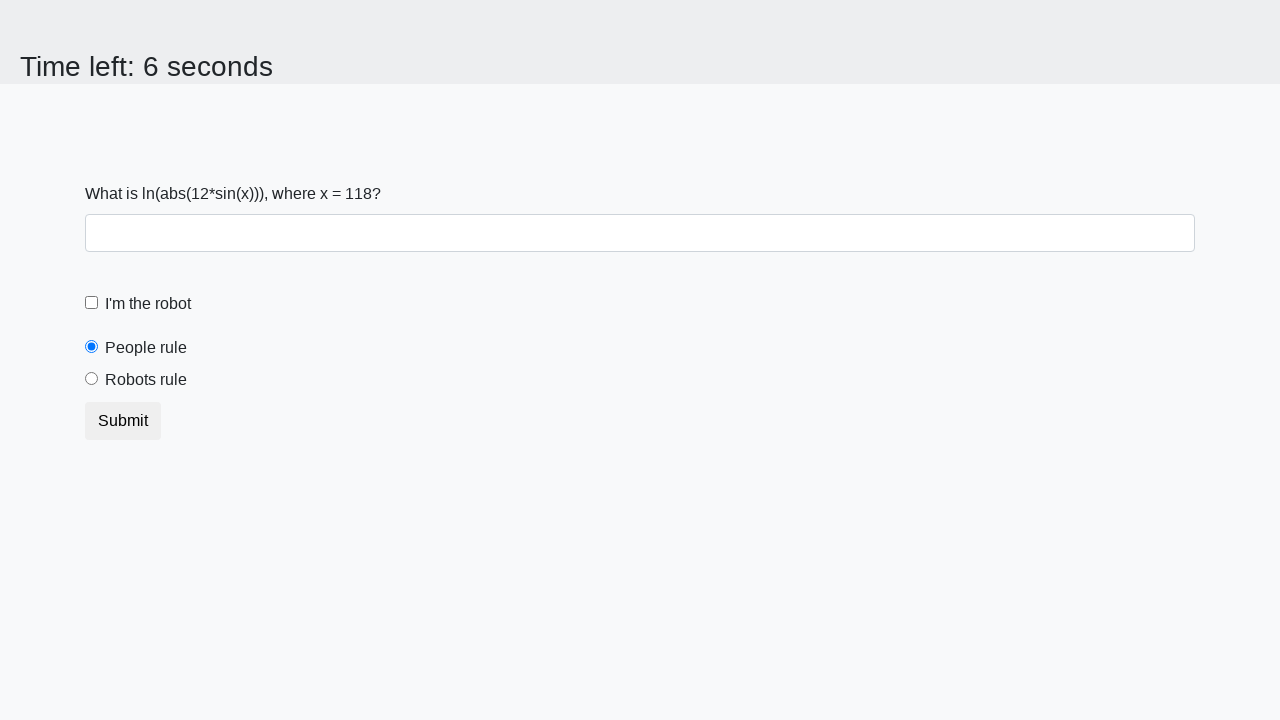

Located and read the x value from the page
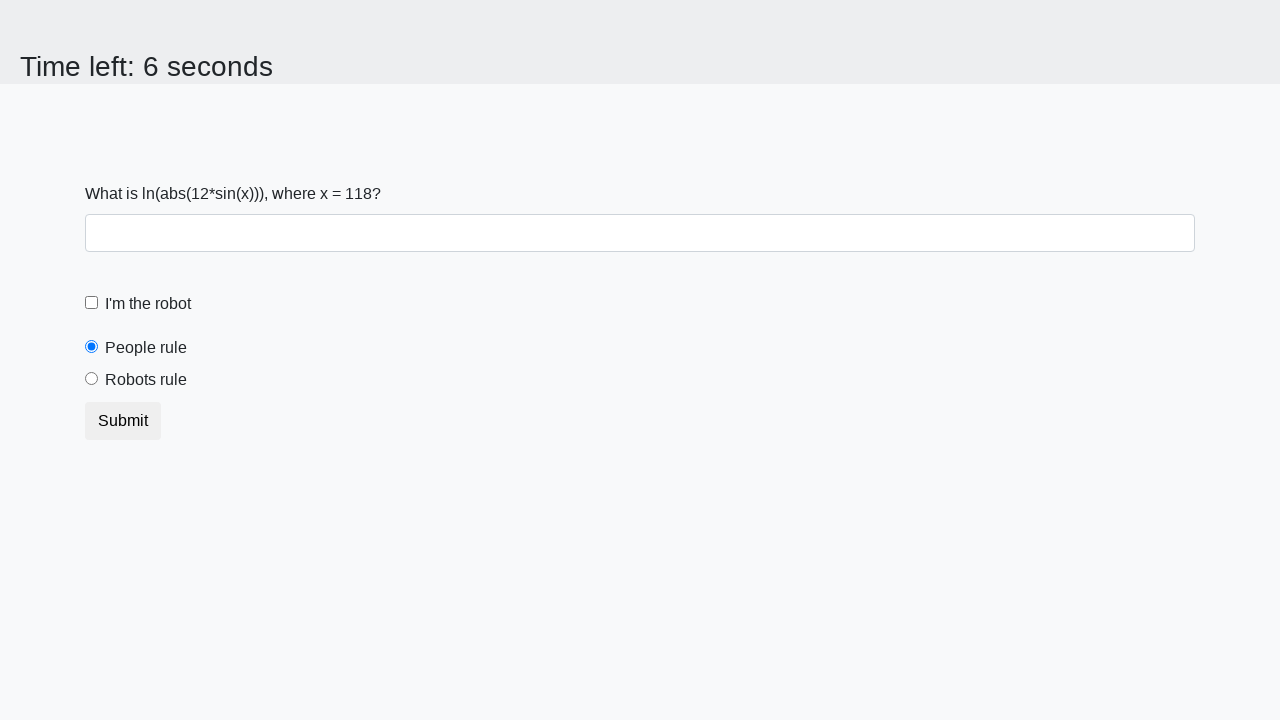

Calculated the answer using logarithmic formula: log(abs(12*sin(x)))
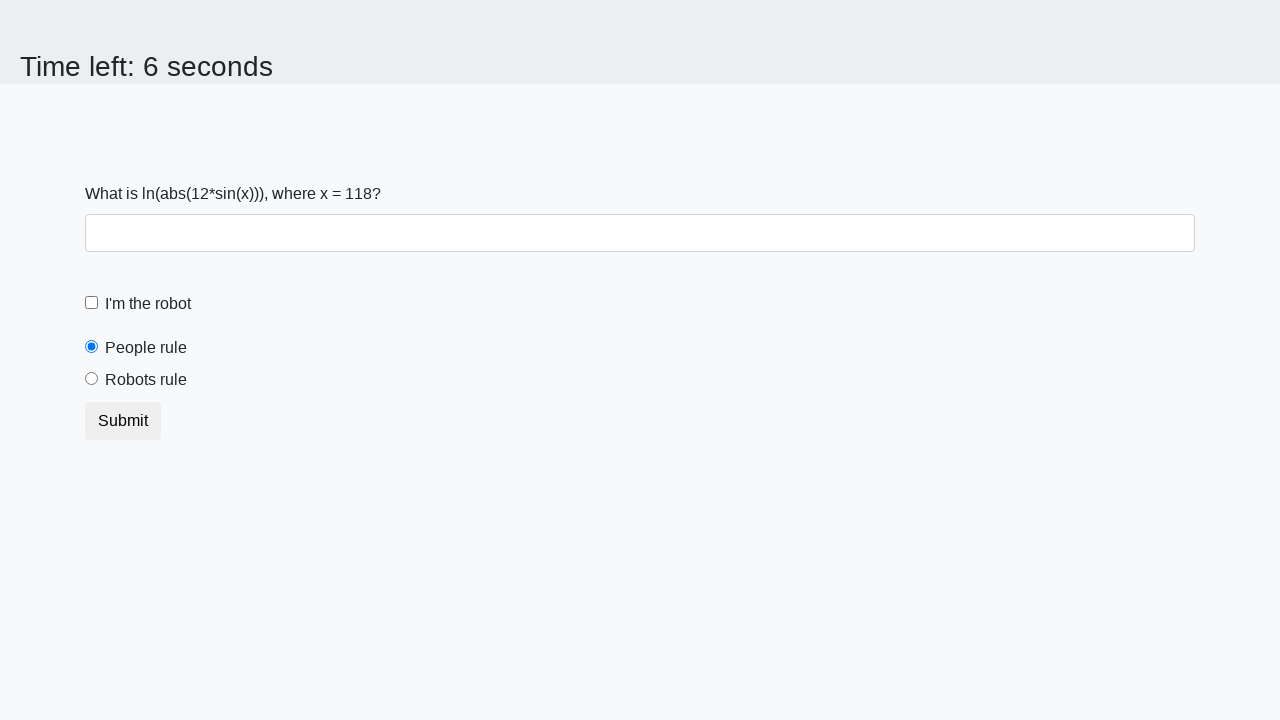

Entered the calculated answer into the answer field on #answer
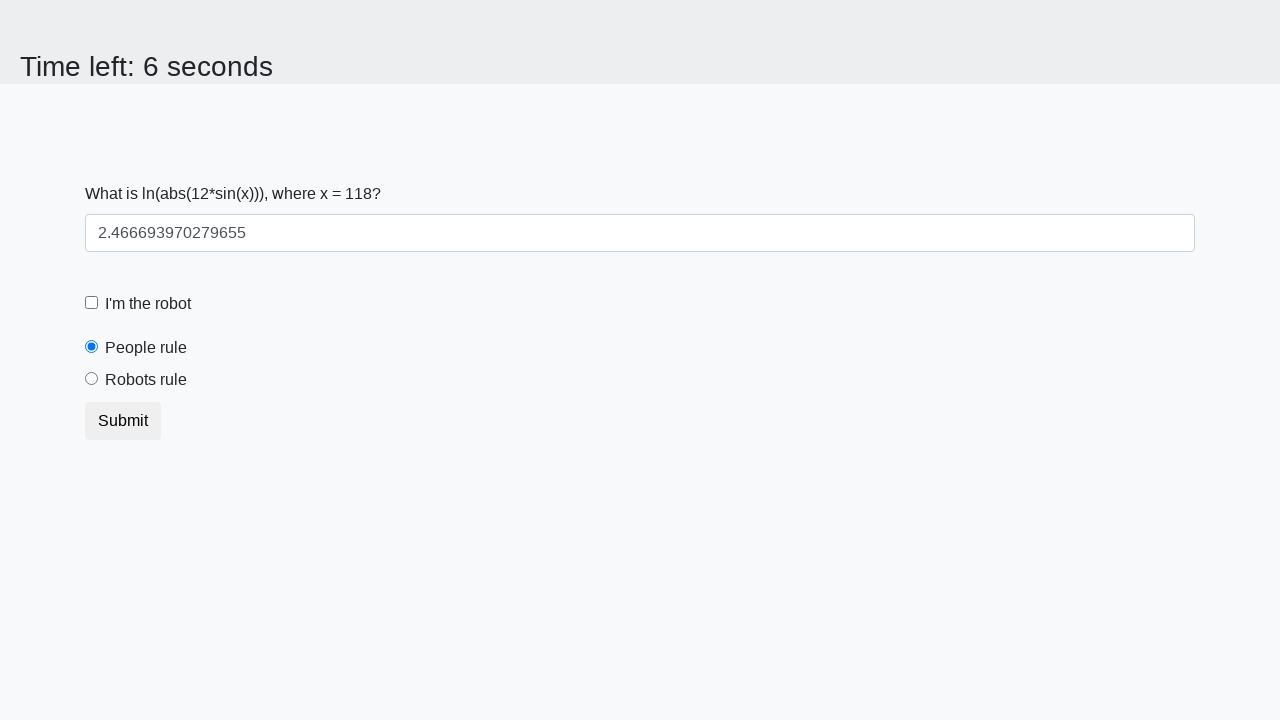

Checked the robot checkbox at (92, 303) on #robotCheckbox
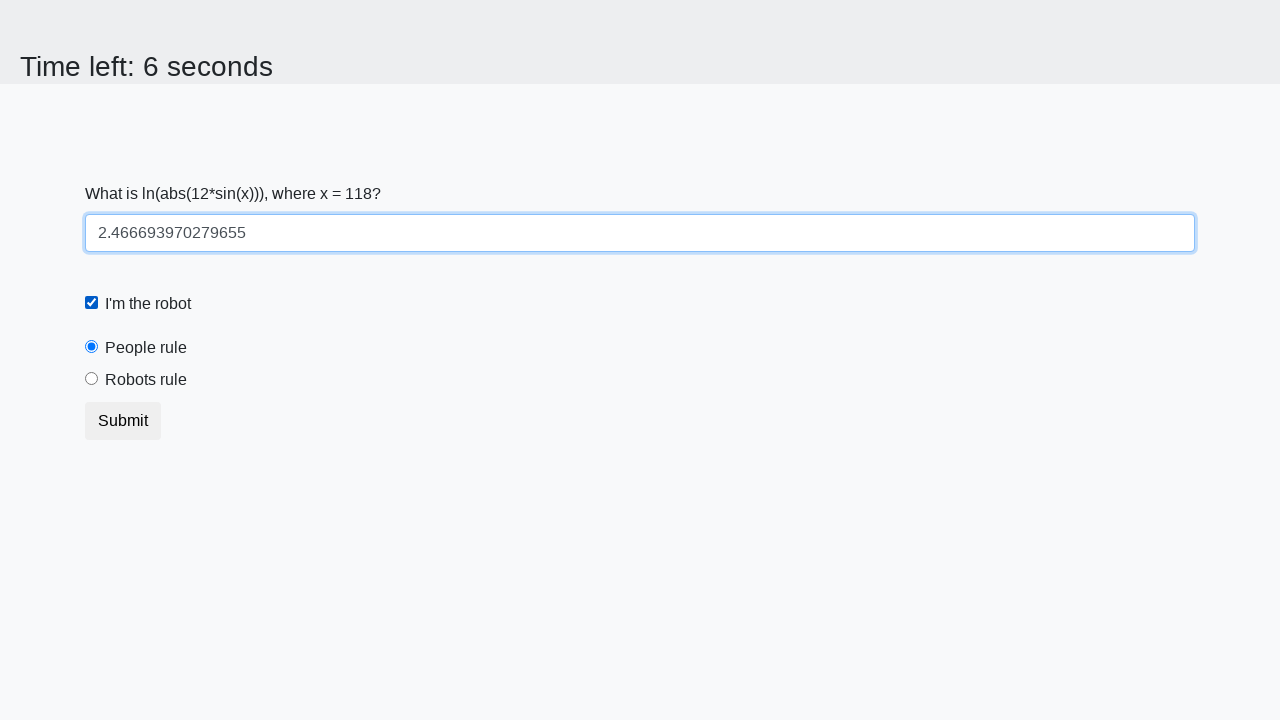

Selected the 'robots rule' radio button at (92, 379) on #robotsRule
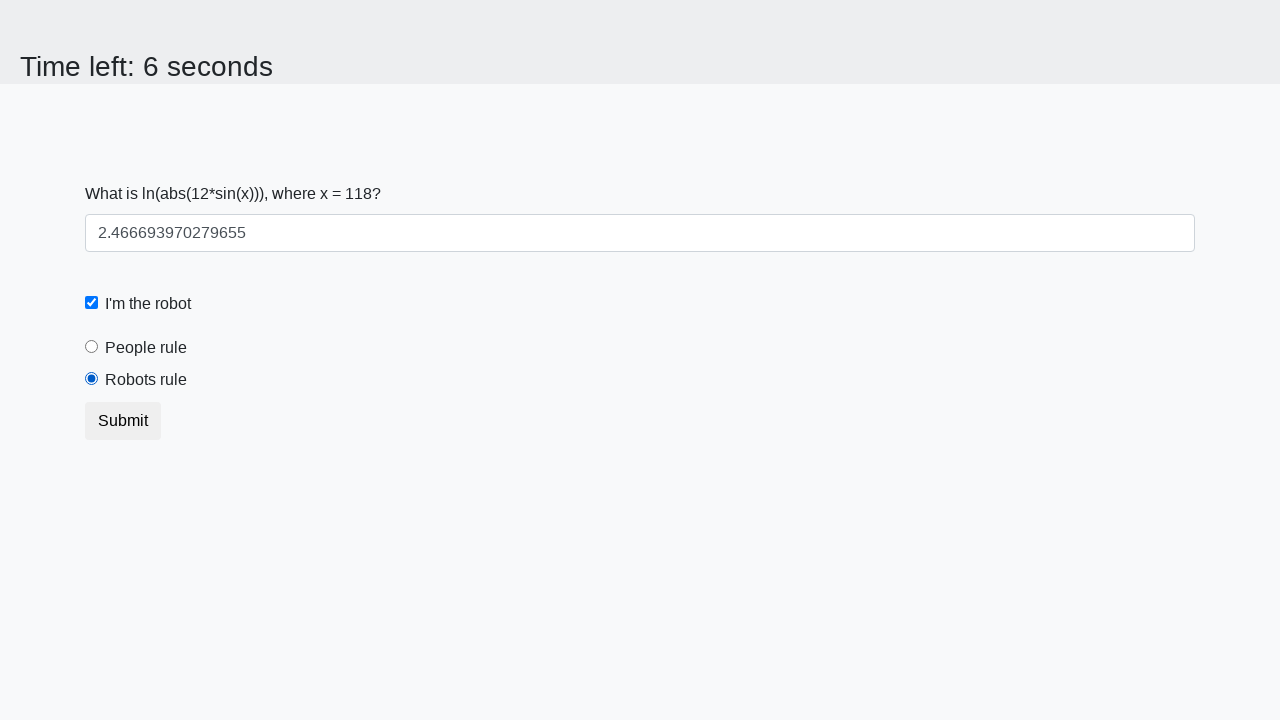

Clicked the submit button to complete the form at (123, 421) on button.btn
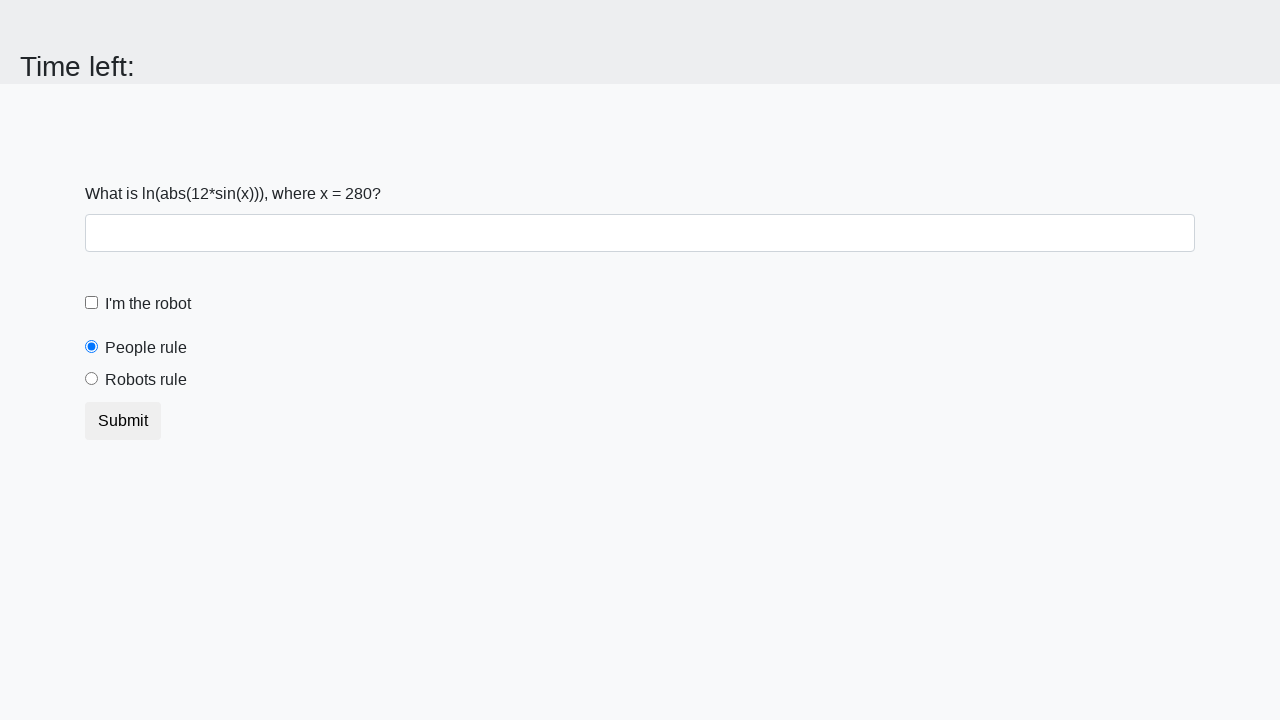

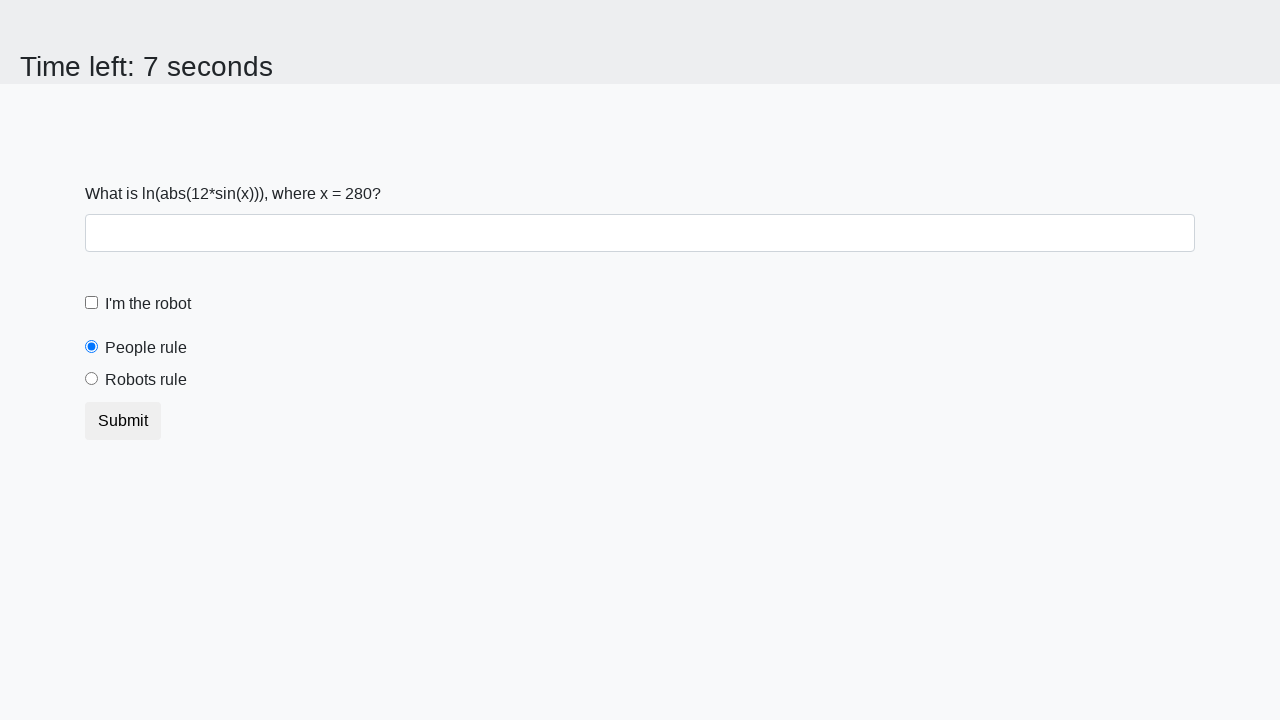